Navigates to TestingBot homepage and verifies that "TestingBot" text is present on the page

Starting URL: http://testingbot.com

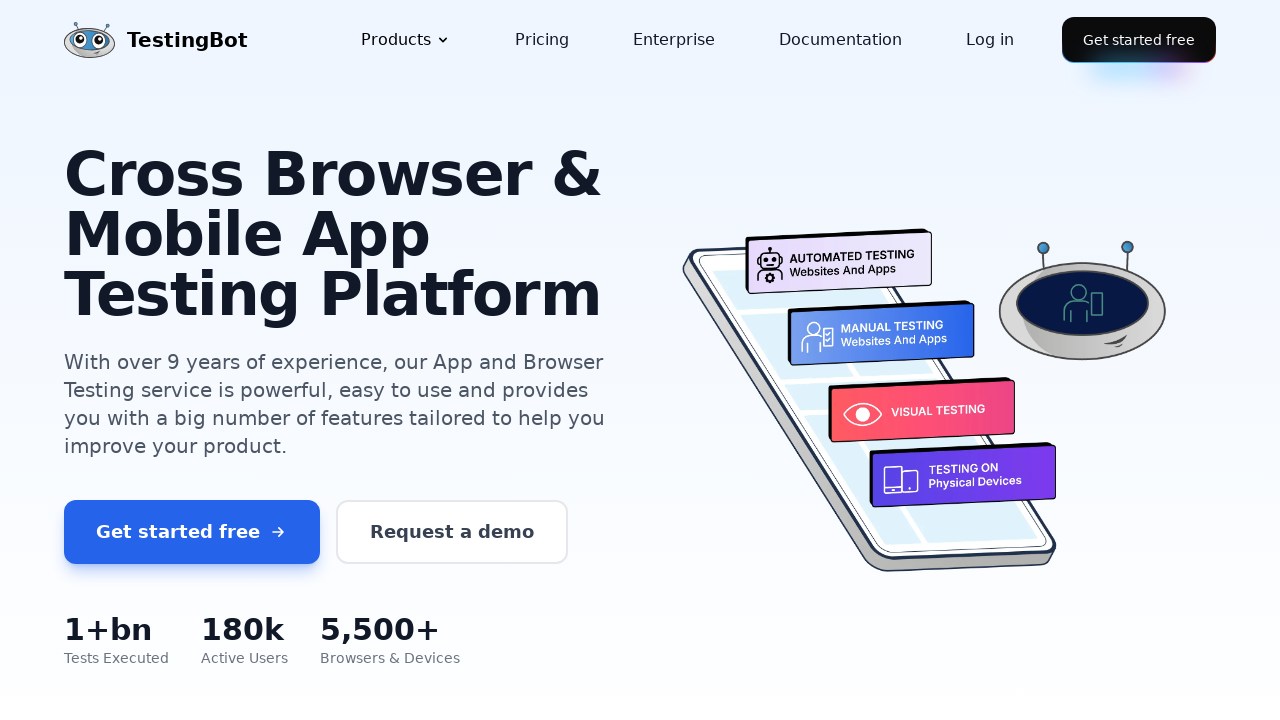

Navigated to TestingBot homepage
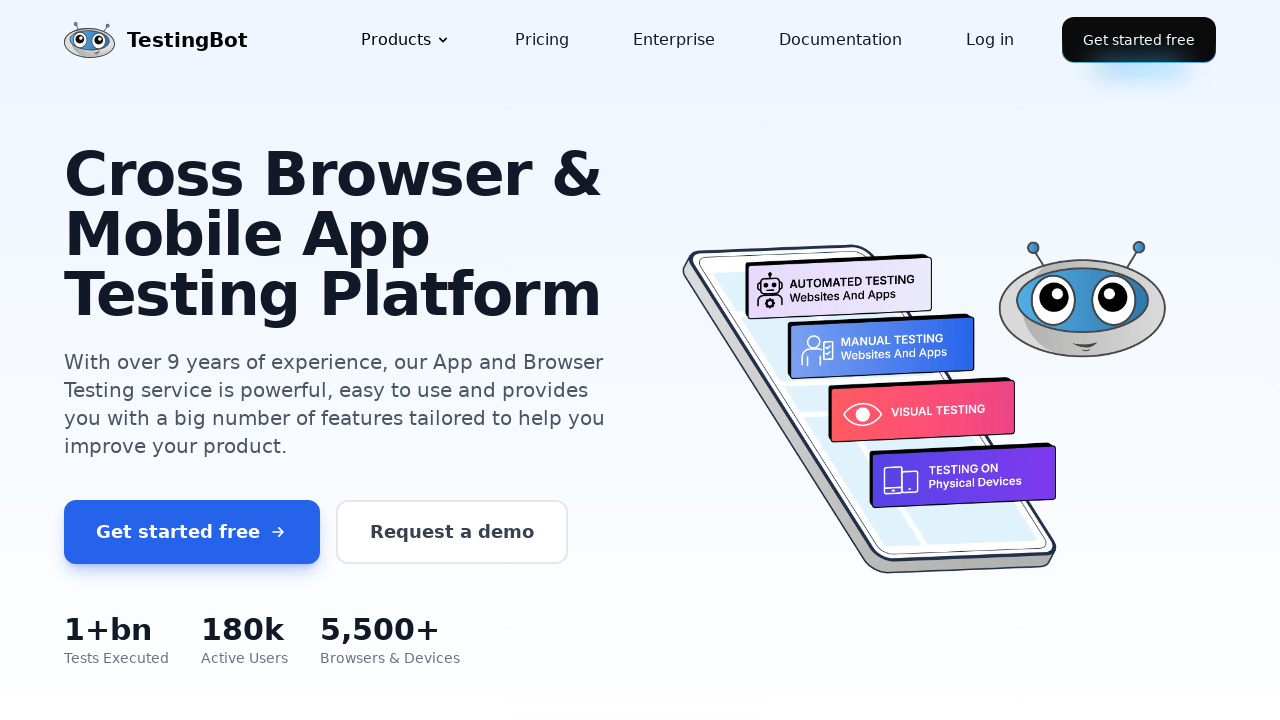

Verified 'TestingBot' text is present on the page
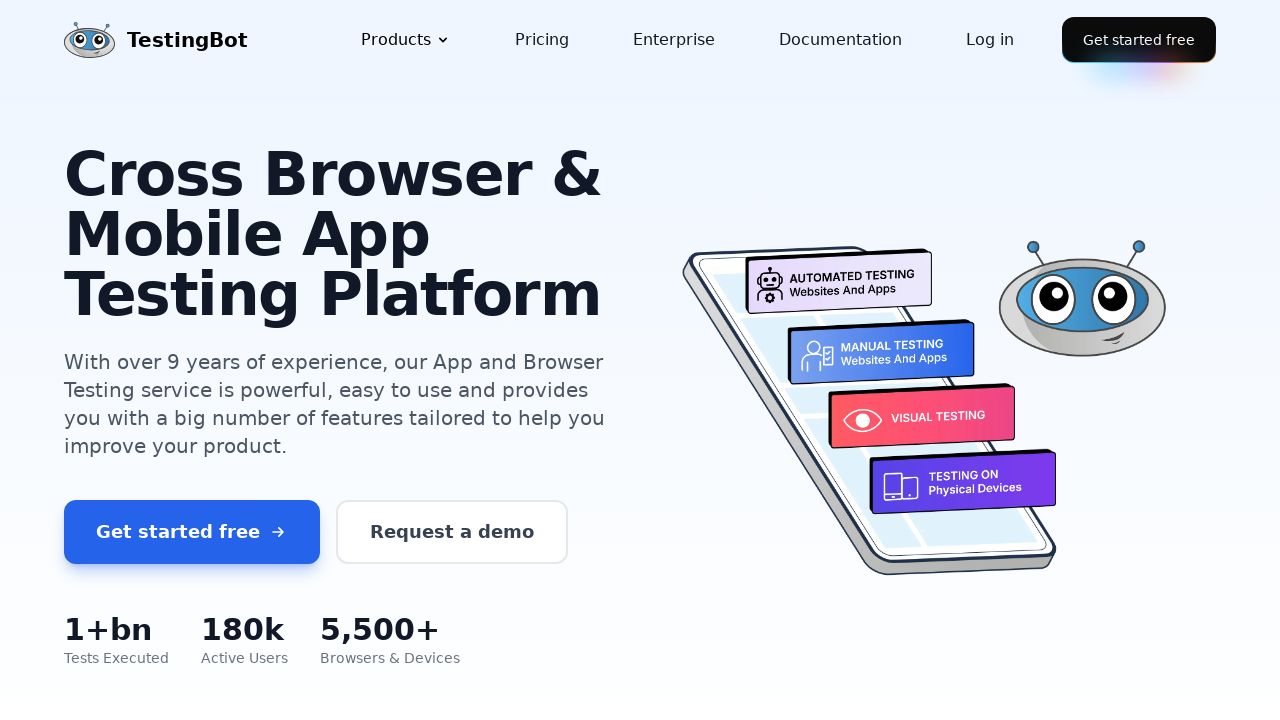

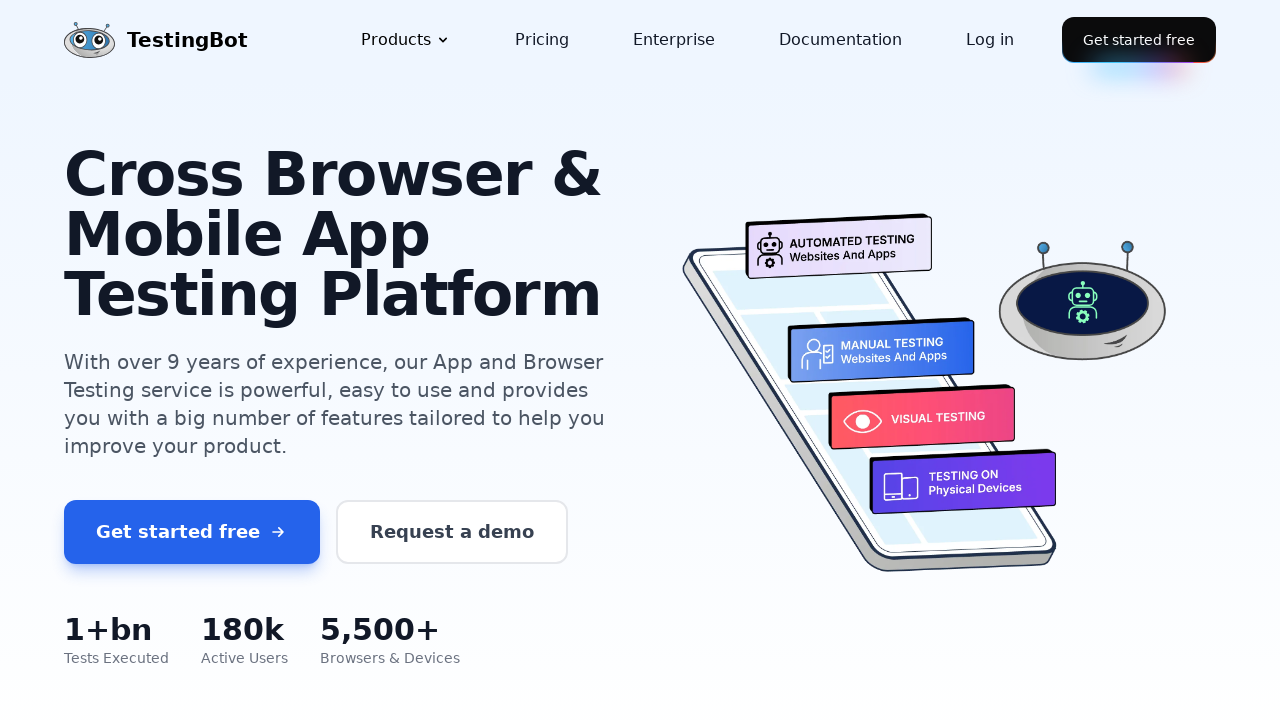